Tests that the complete all checkbox updates state when individual items are completed or cleared.

Starting URL: https://demo.playwright.dev/todomvc

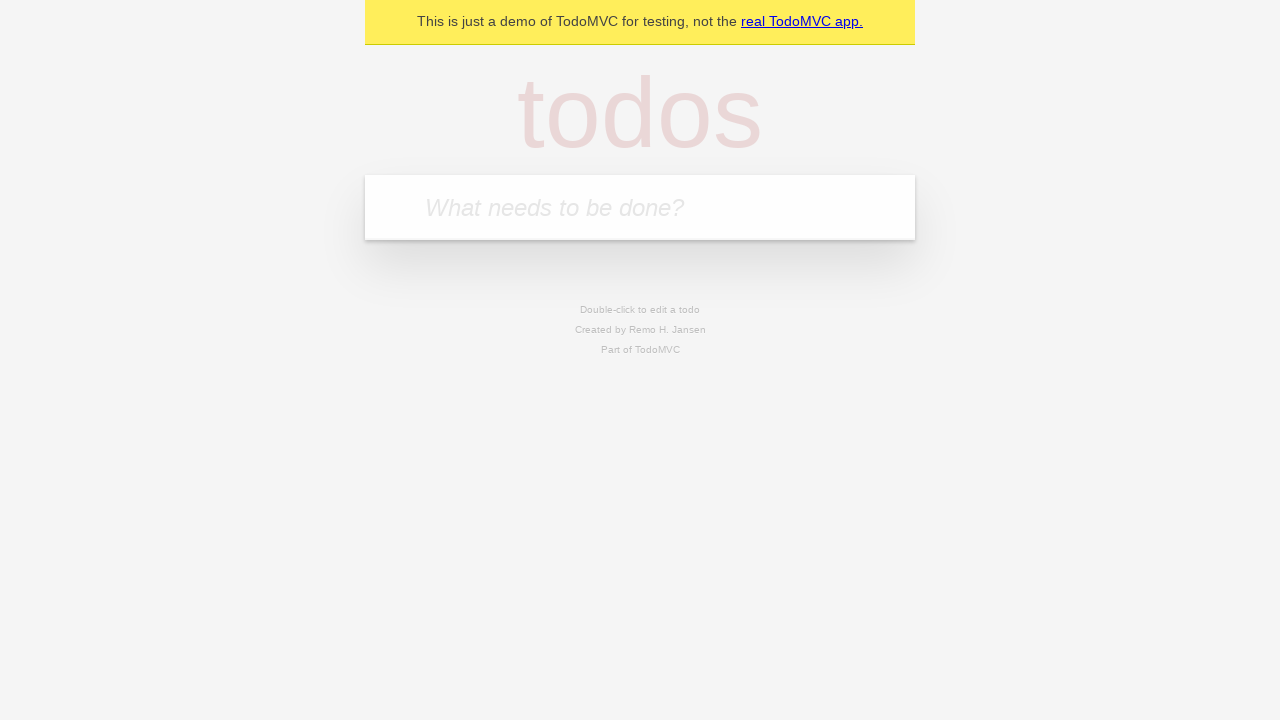

Filled todo input with 'buy some cheese' on internal:attr=[placeholder="What needs to be done?"i]
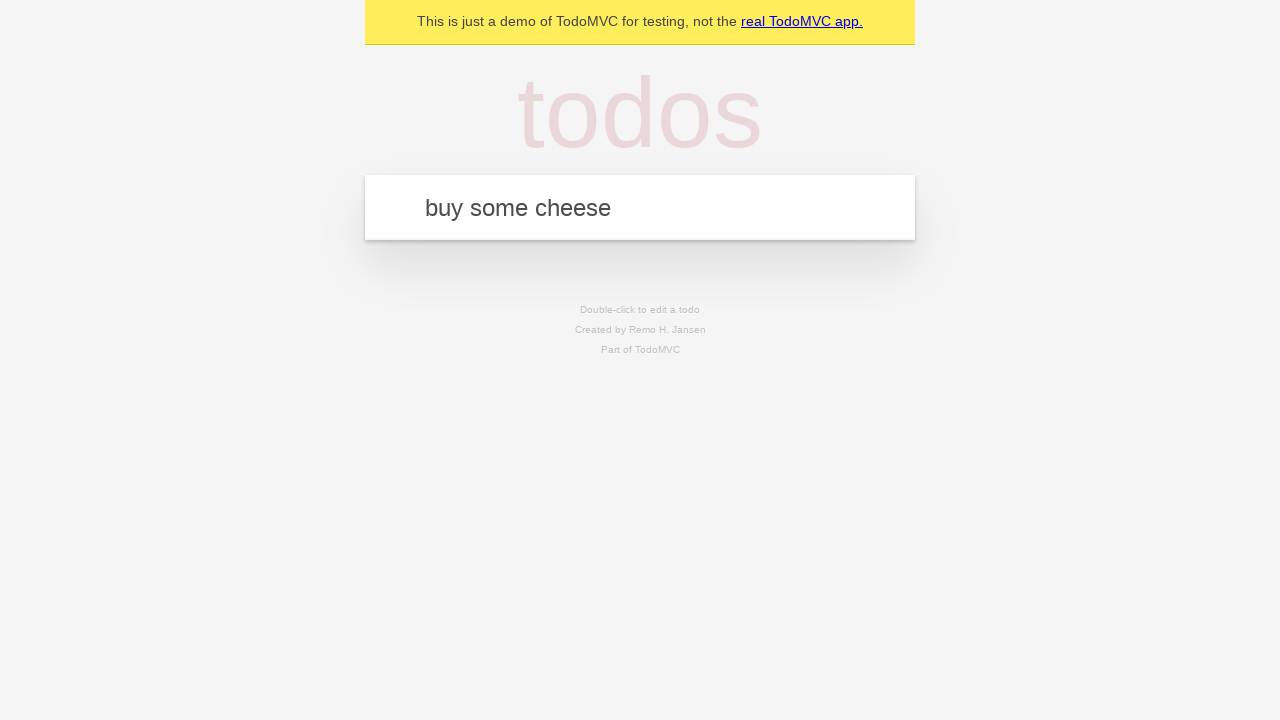

Pressed Enter to add first todo on internal:attr=[placeholder="What needs to be done?"i]
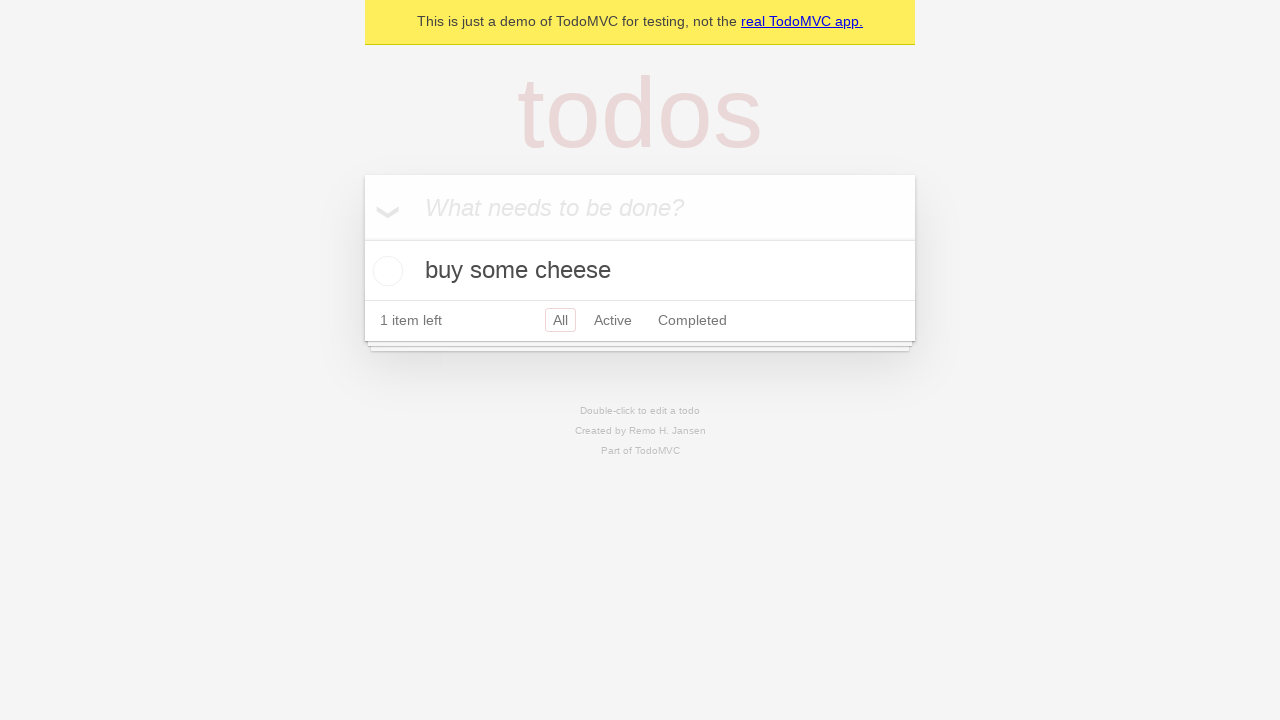

Filled todo input with 'feed the cat' on internal:attr=[placeholder="What needs to be done?"i]
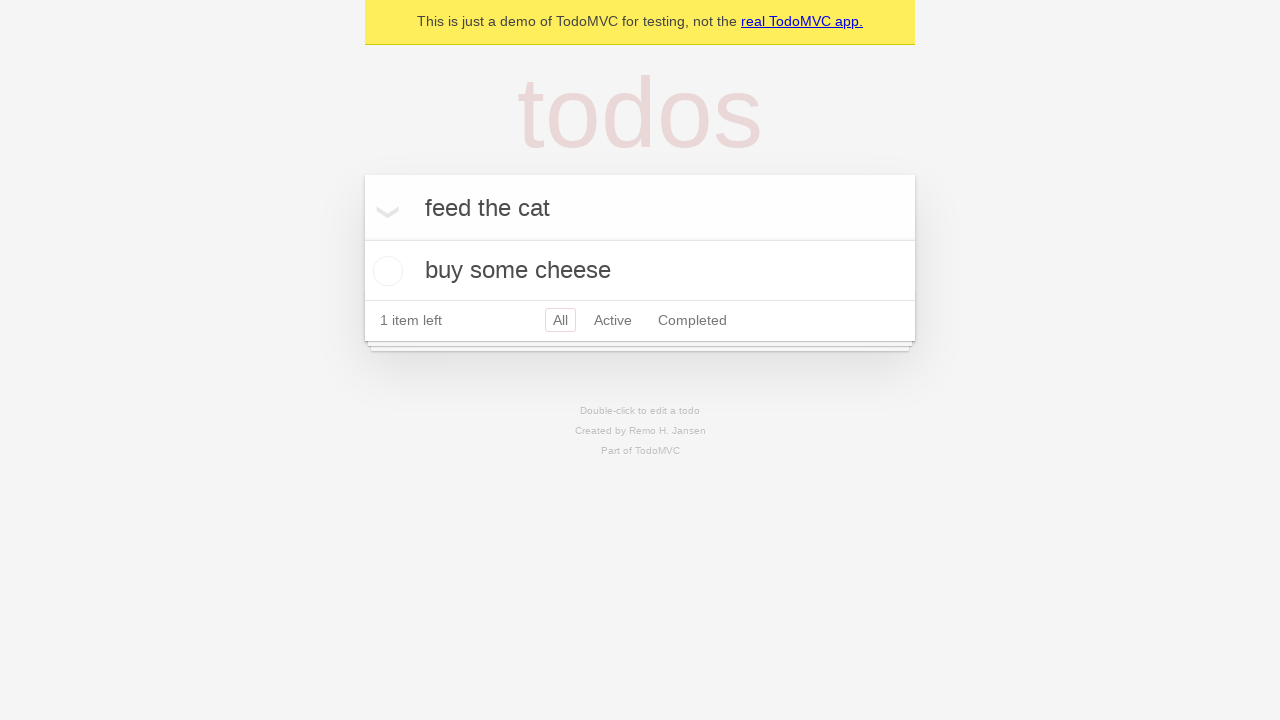

Pressed Enter to add second todo on internal:attr=[placeholder="What needs to be done?"i]
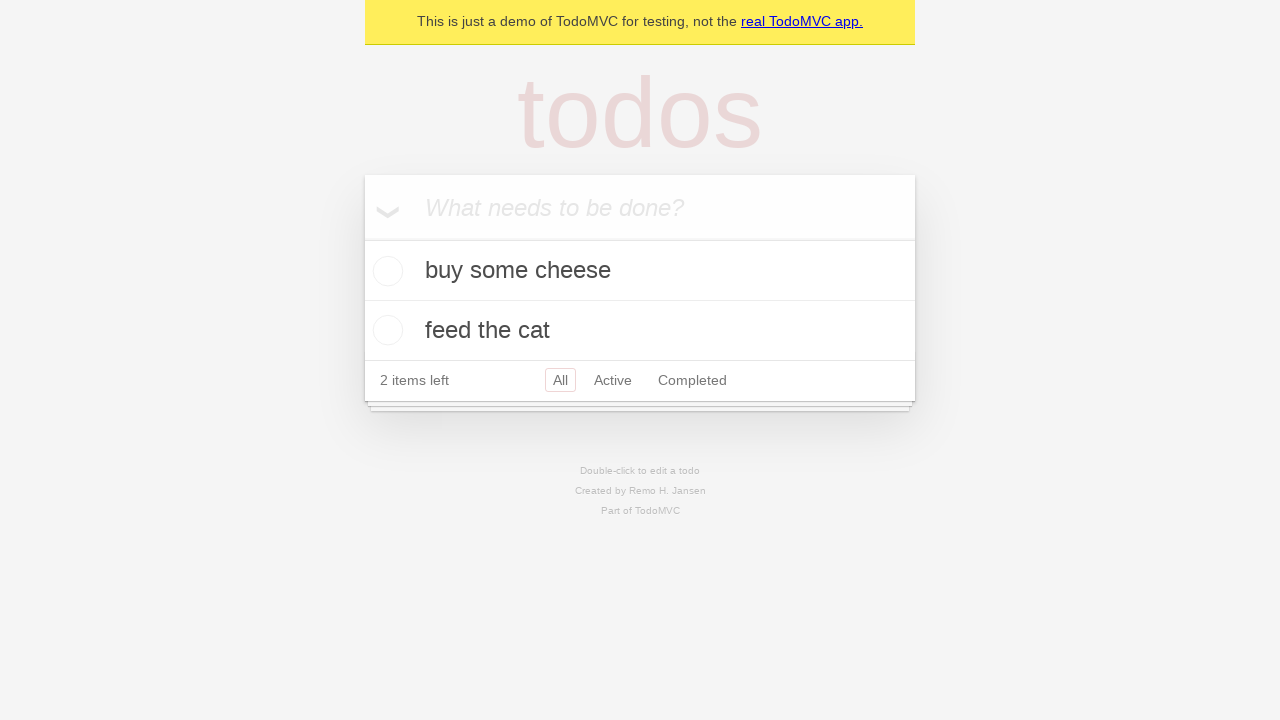

Filled todo input with 'book a doctors appointment' on internal:attr=[placeholder="What needs to be done?"i]
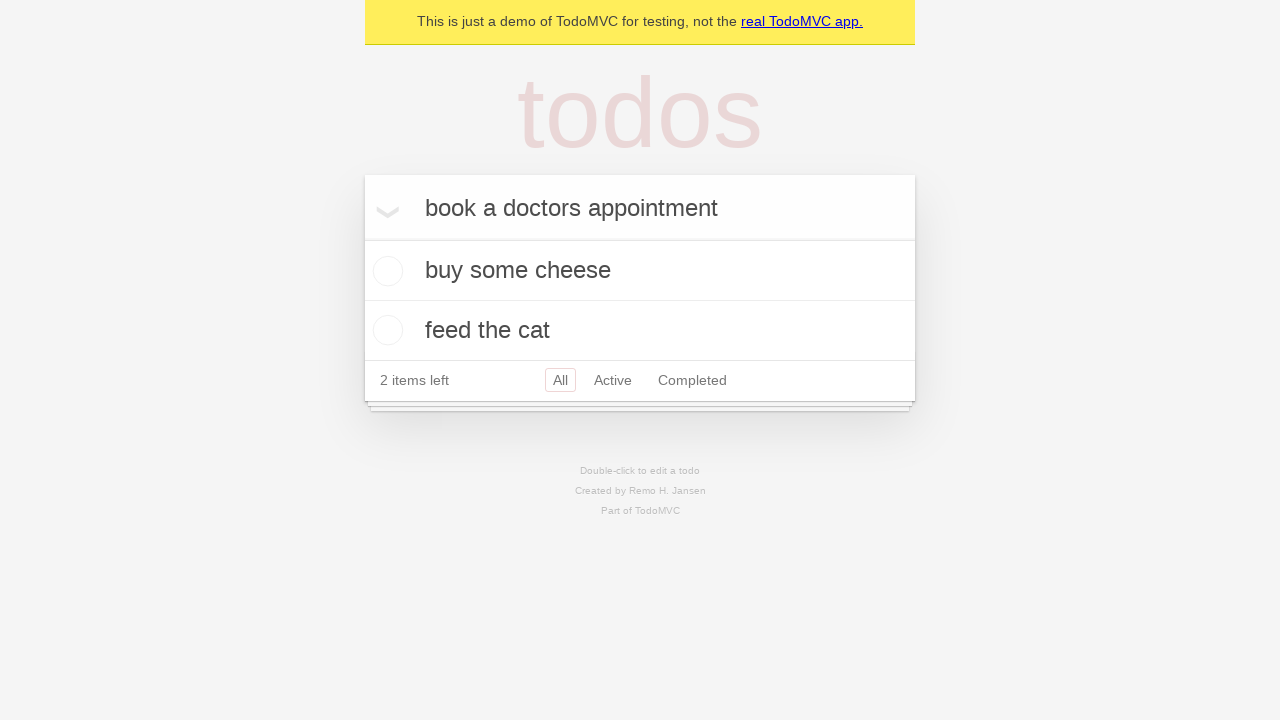

Pressed Enter to add third todo on internal:attr=[placeholder="What needs to be done?"i]
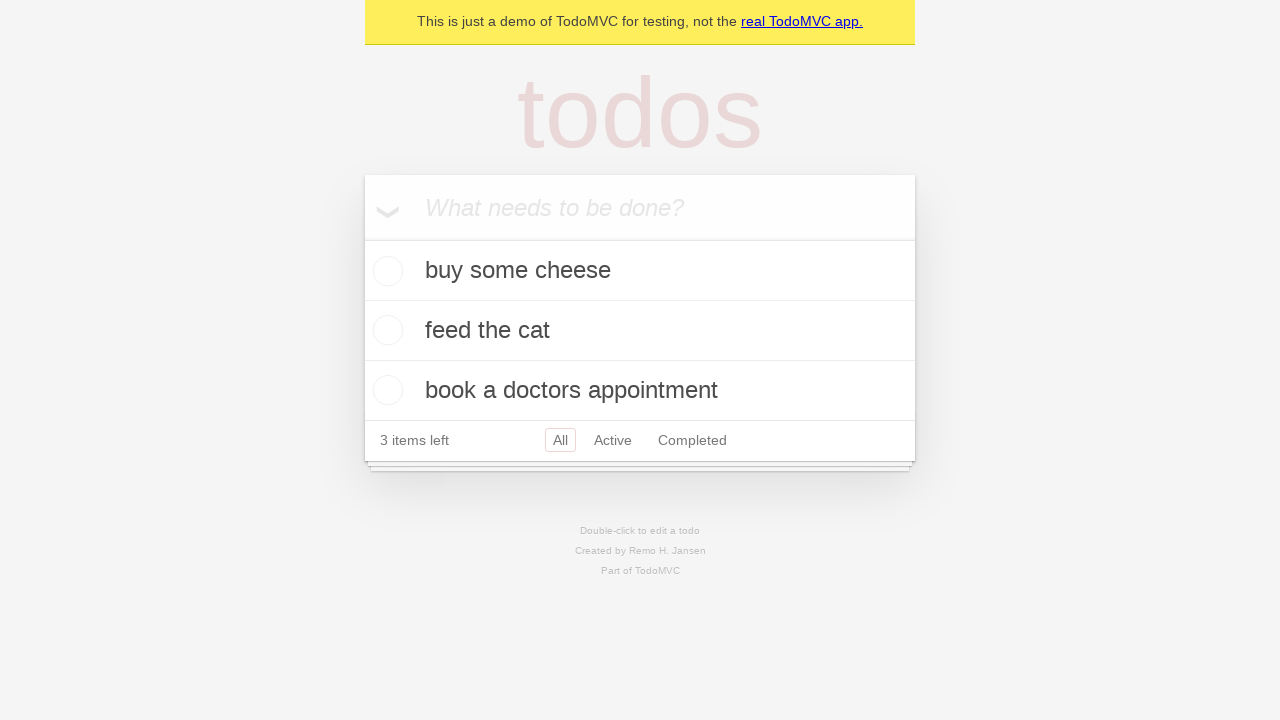

Checked 'Mark all as complete' checkbox to complete all todos at (362, 238) on internal:label="Mark all as complete"i
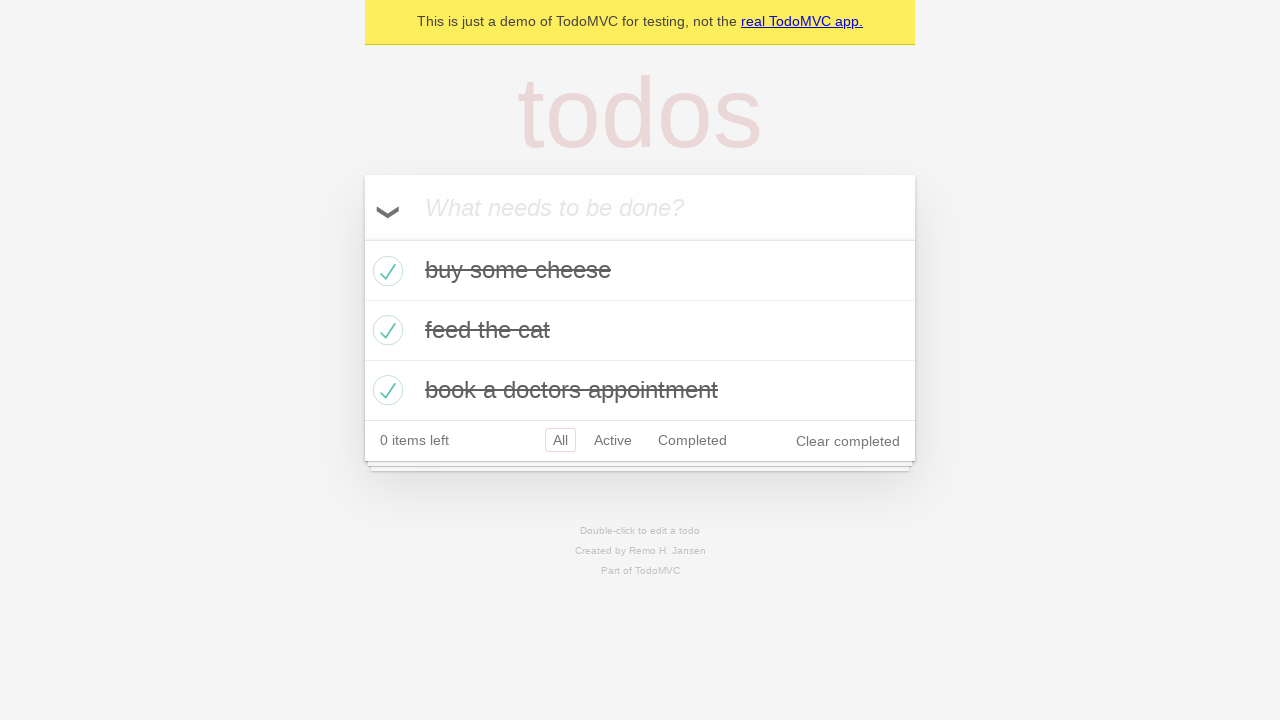

Unchecked the first todo item checkbox at (385, 271) on internal:testid=[data-testid="todo-item"s] >> nth=0 >> internal:role=checkbox
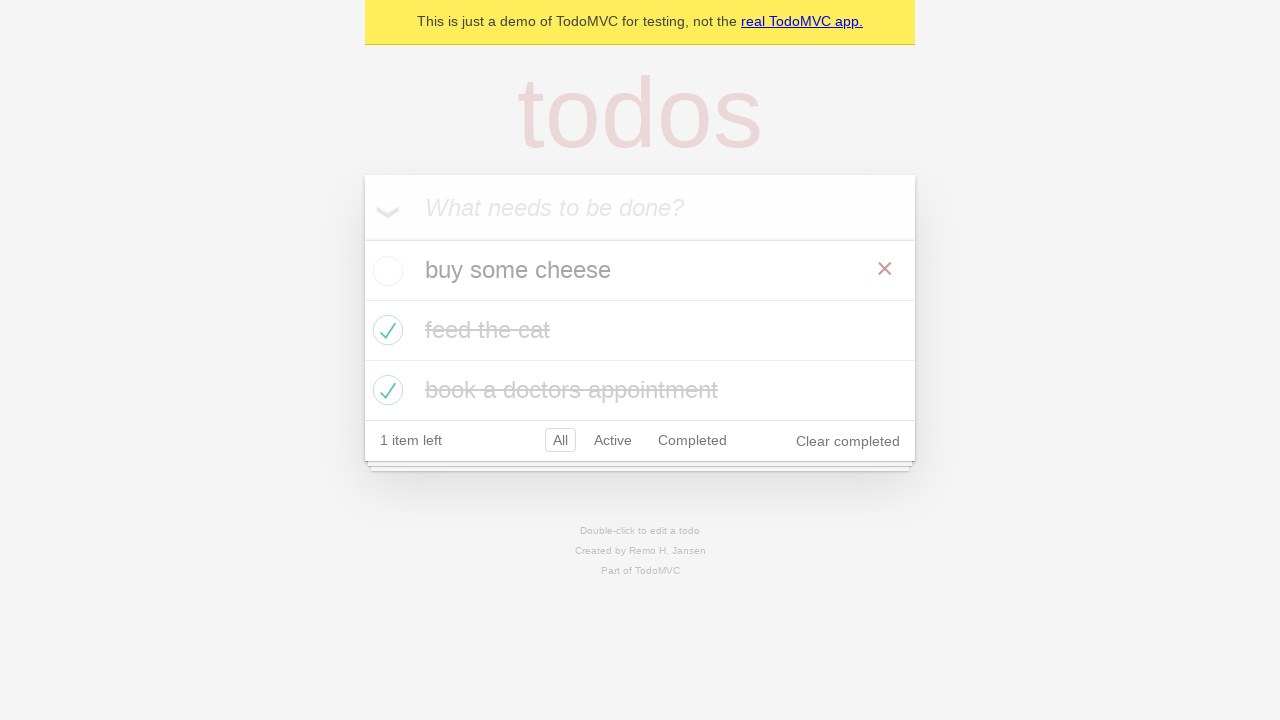

Checked the first todo item checkbox again at (385, 271) on internal:testid=[data-testid="todo-item"s] >> nth=0 >> internal:role=checkbox
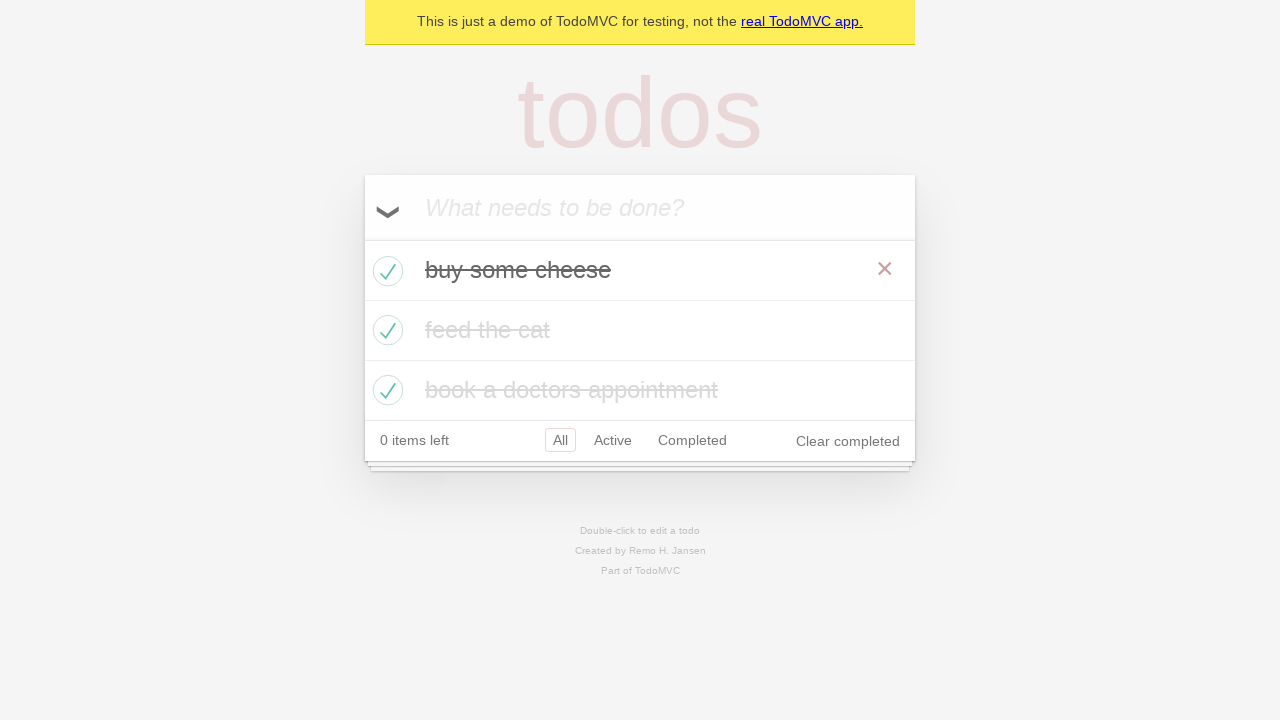

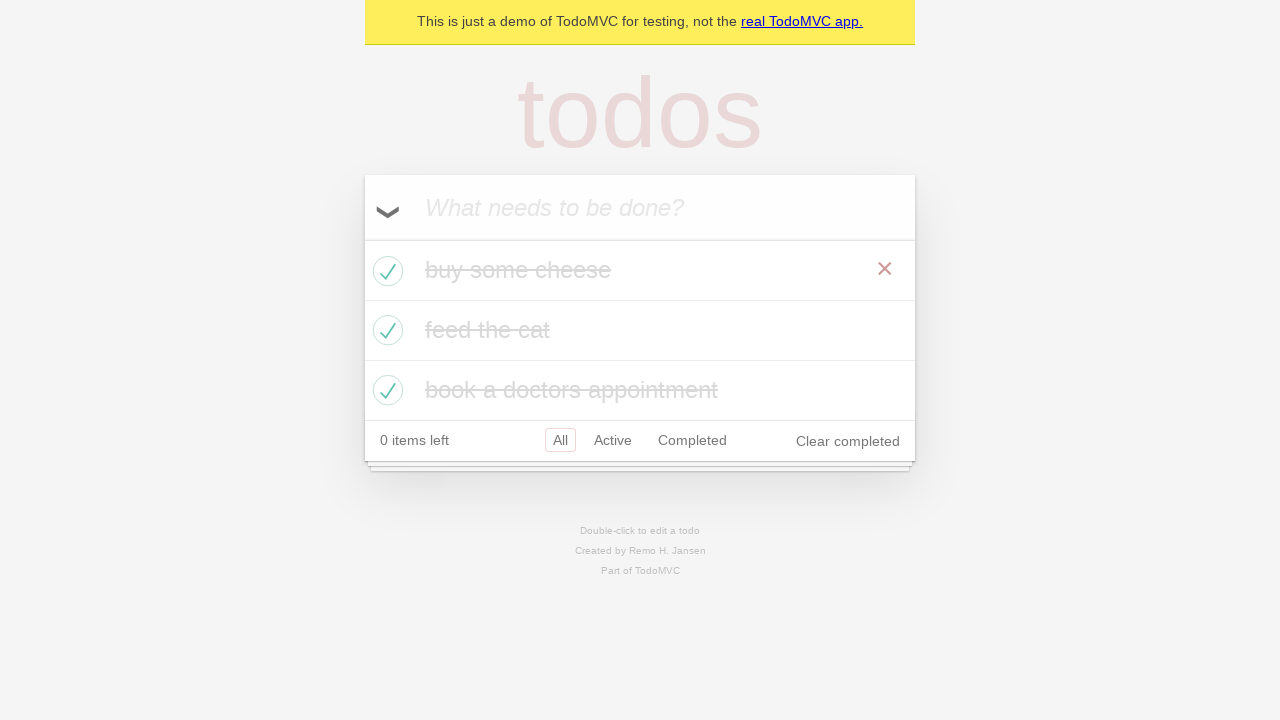